Tests filling out a practice form with personal information including first name, last name, email, gender selection, and phone number.

Starting URL: https://demoqa.com/automation-practice-form

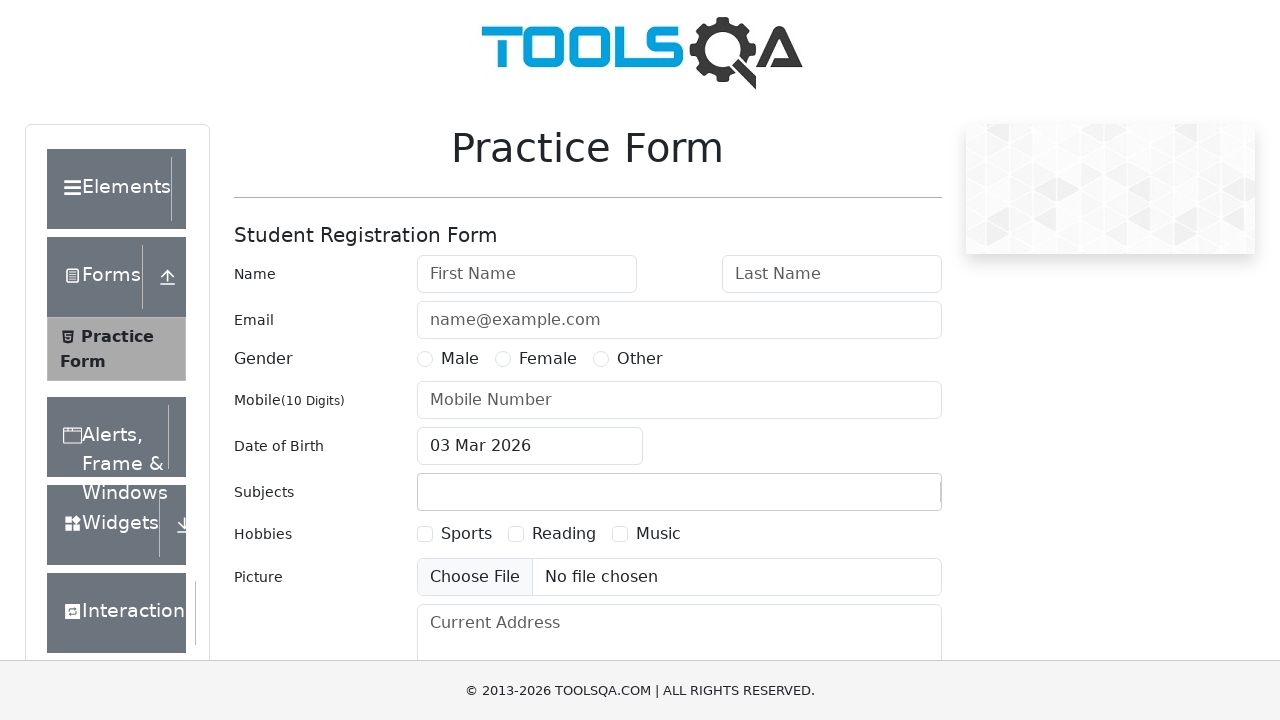

Filled first name field with 'Иван' on #firstName
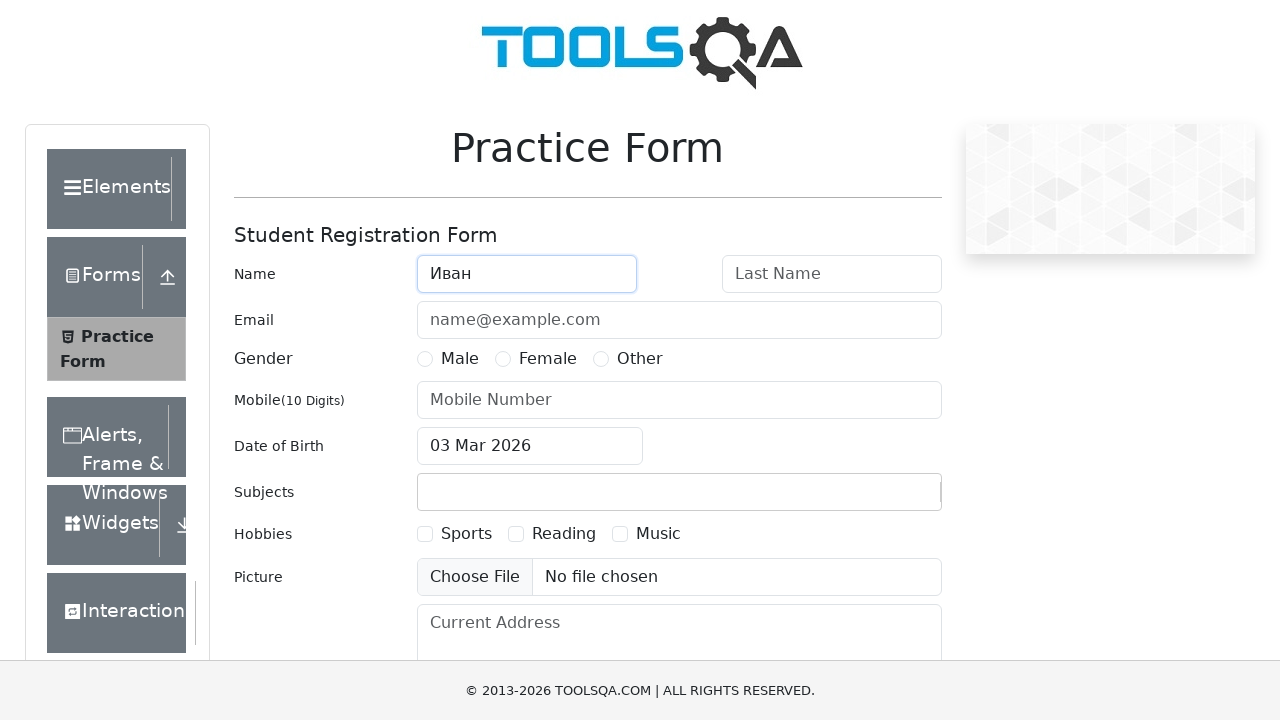

Filled last name field with 'Иванов' on #lastName
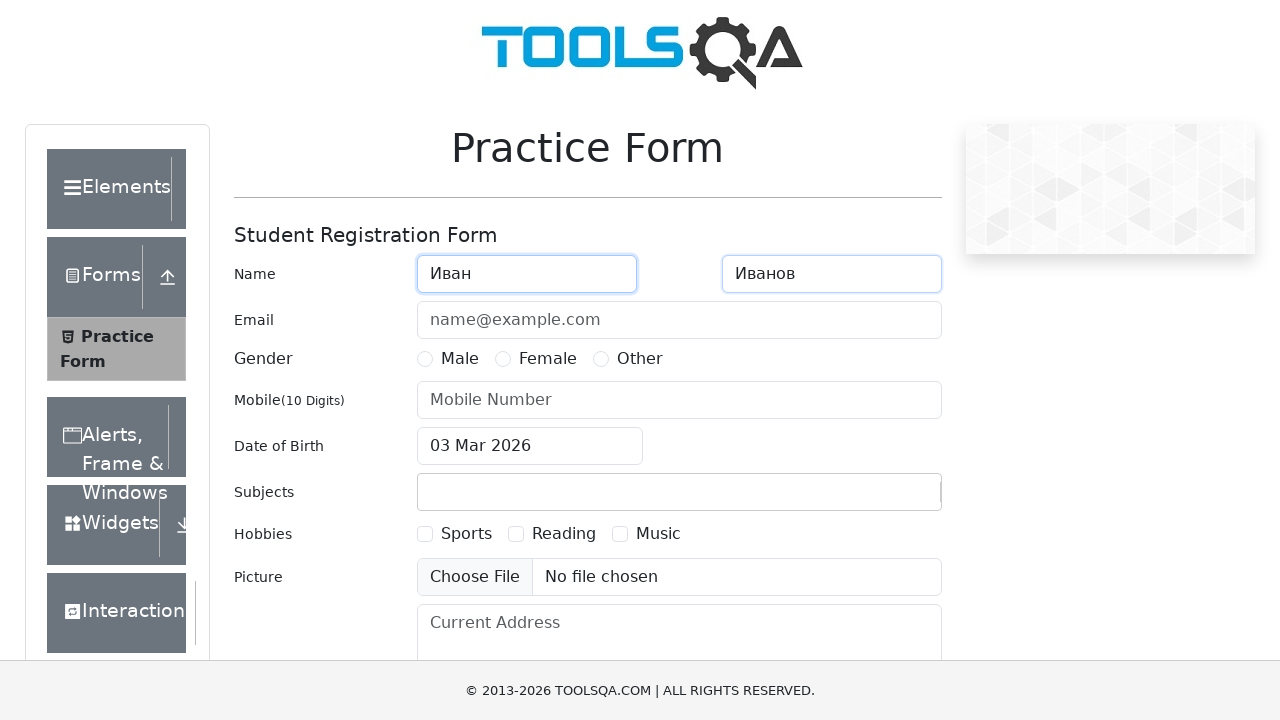

Filled email field with 'ivan@example.com' on #userEmail
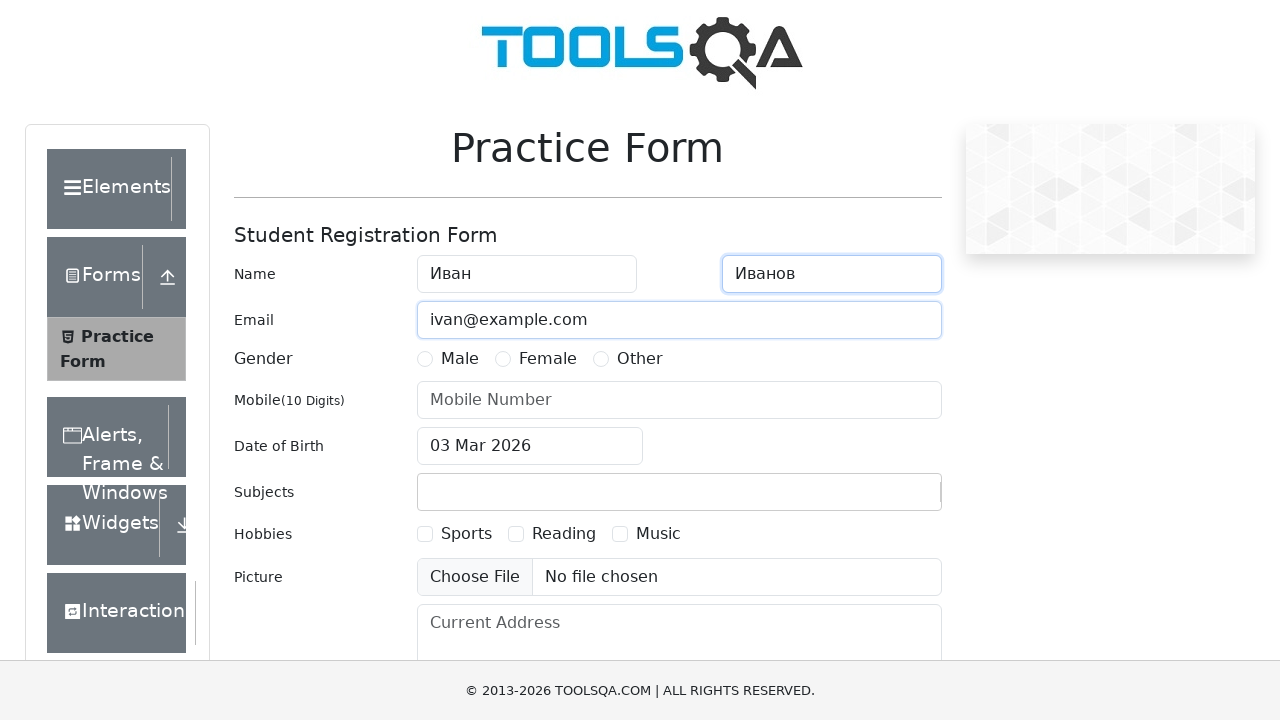

Selected Male gender option at (460, 359) on label:has-text('Male')
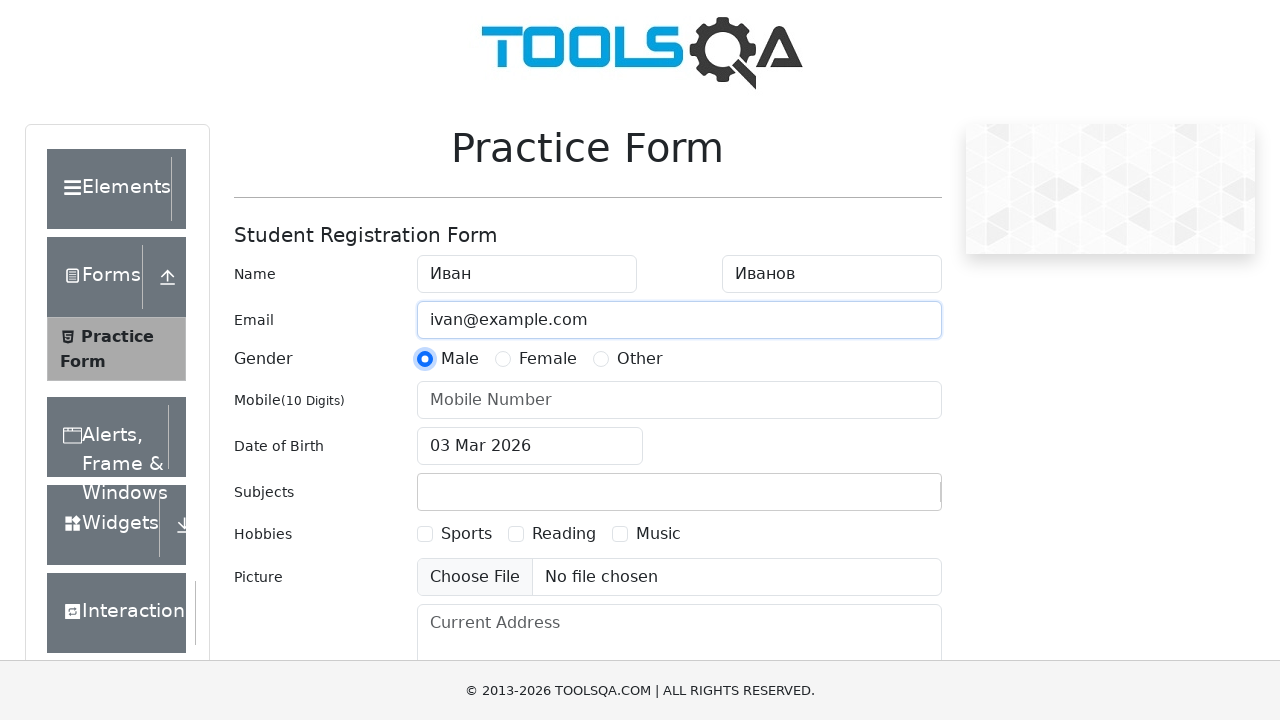

Filled phone number field with '1234567890' on #userNumber
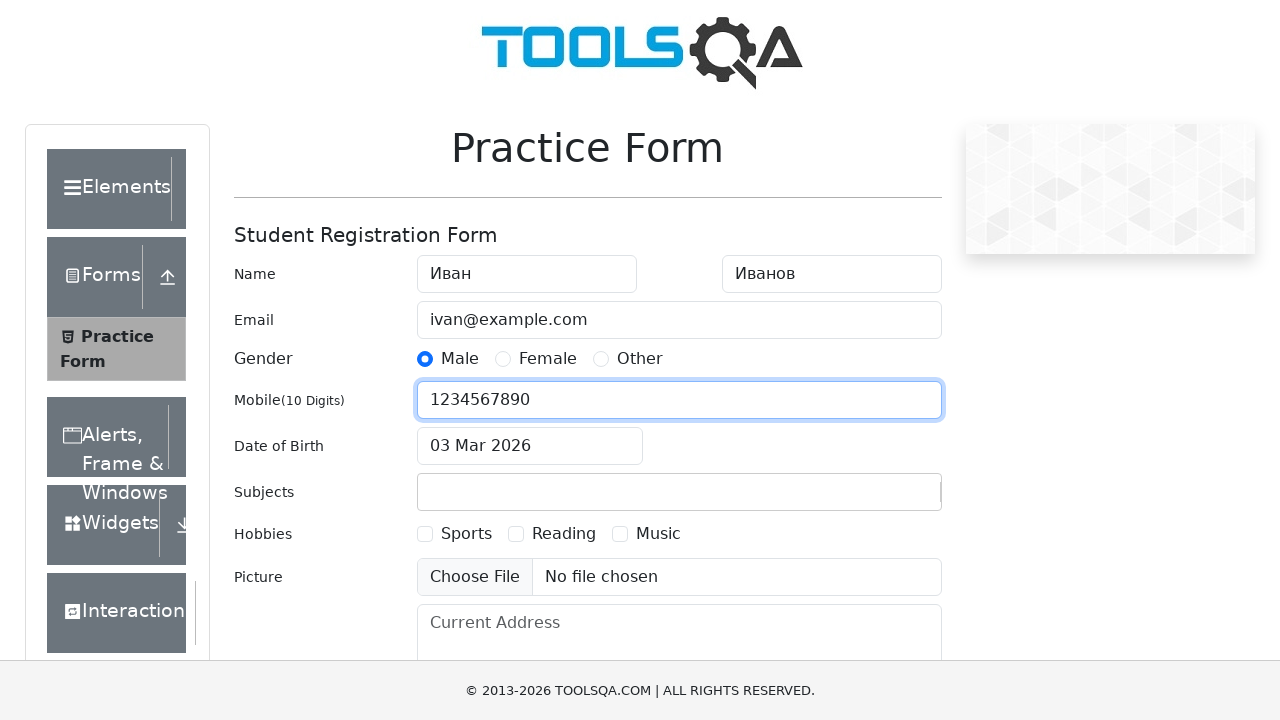

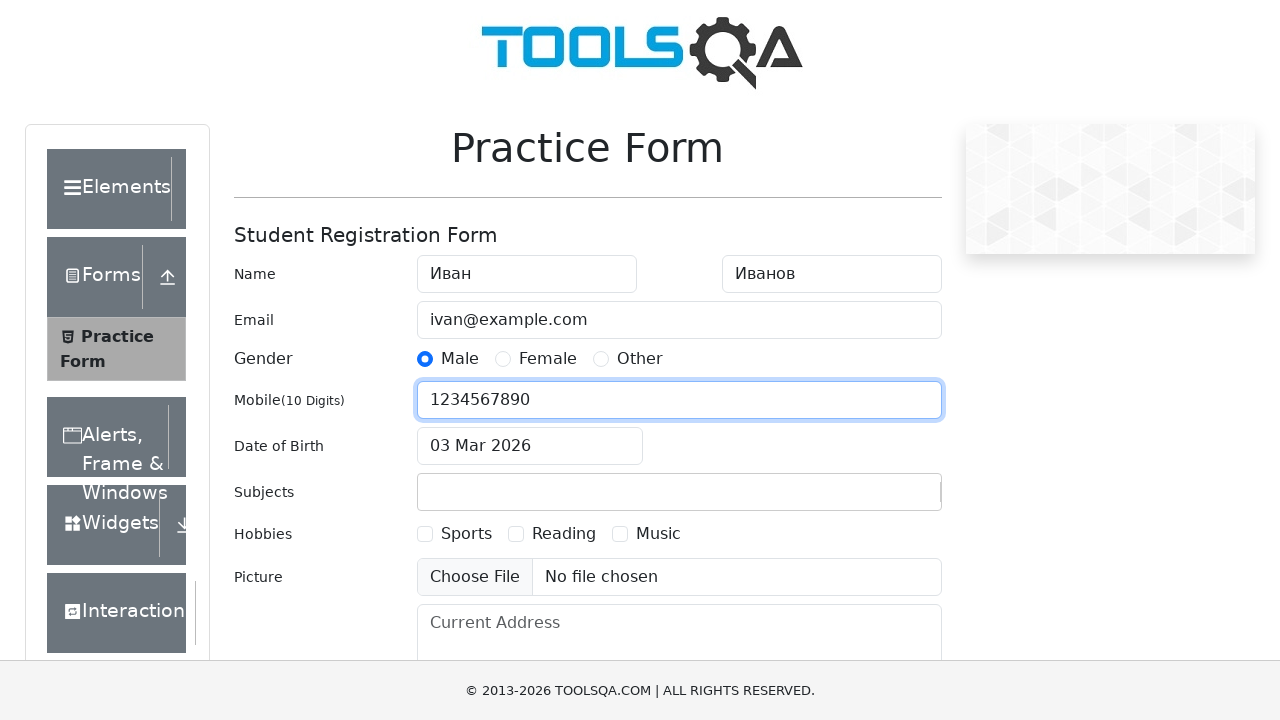